Tests dropdown selection functionality by selecting options using index, value, and visible text methods, then verifies all dropdown options are accessible.

Starting URL: https://the-internet.herokuapp.com/dropdown

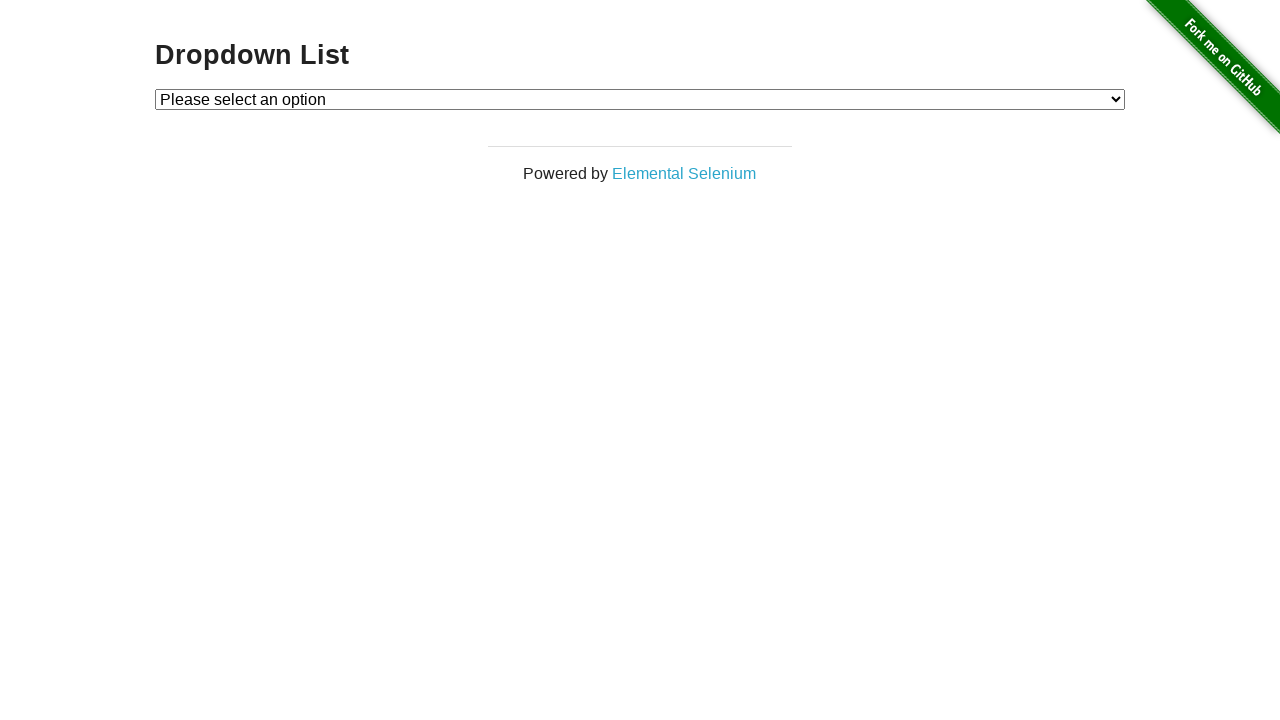

Selected dropdown option by index 1 on #dropdown
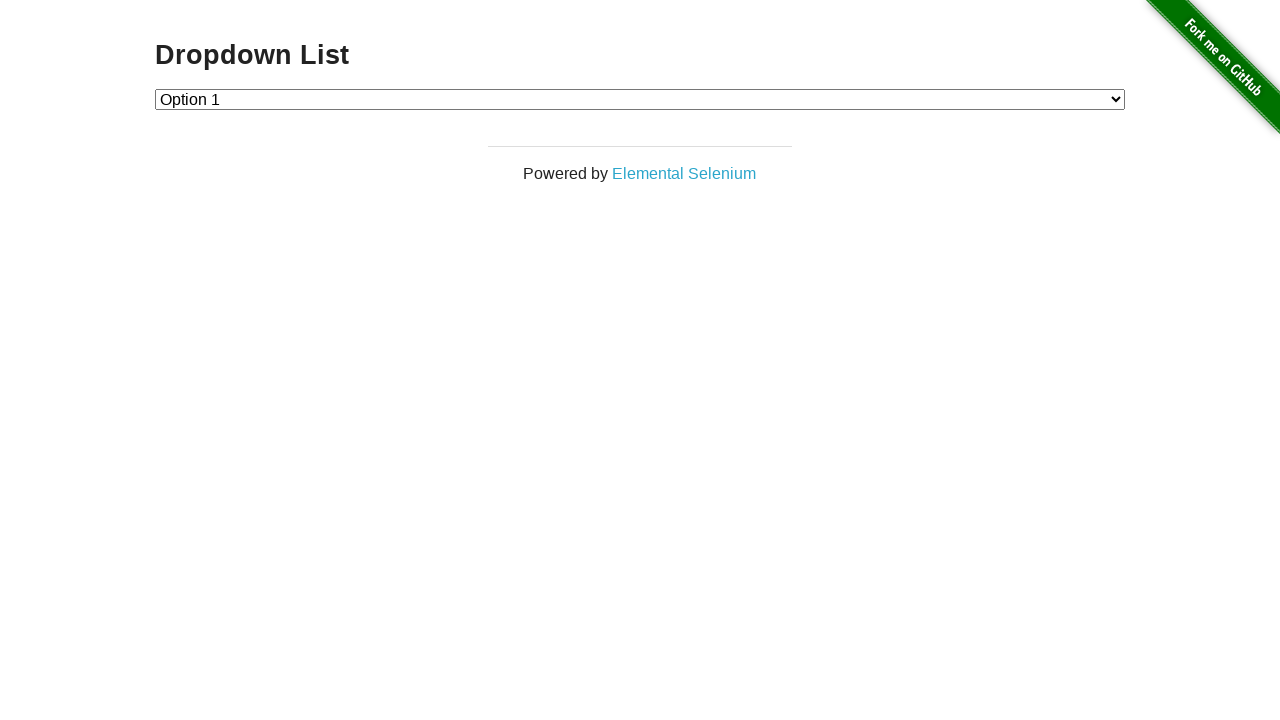

Retrieved selected option text: Option 1
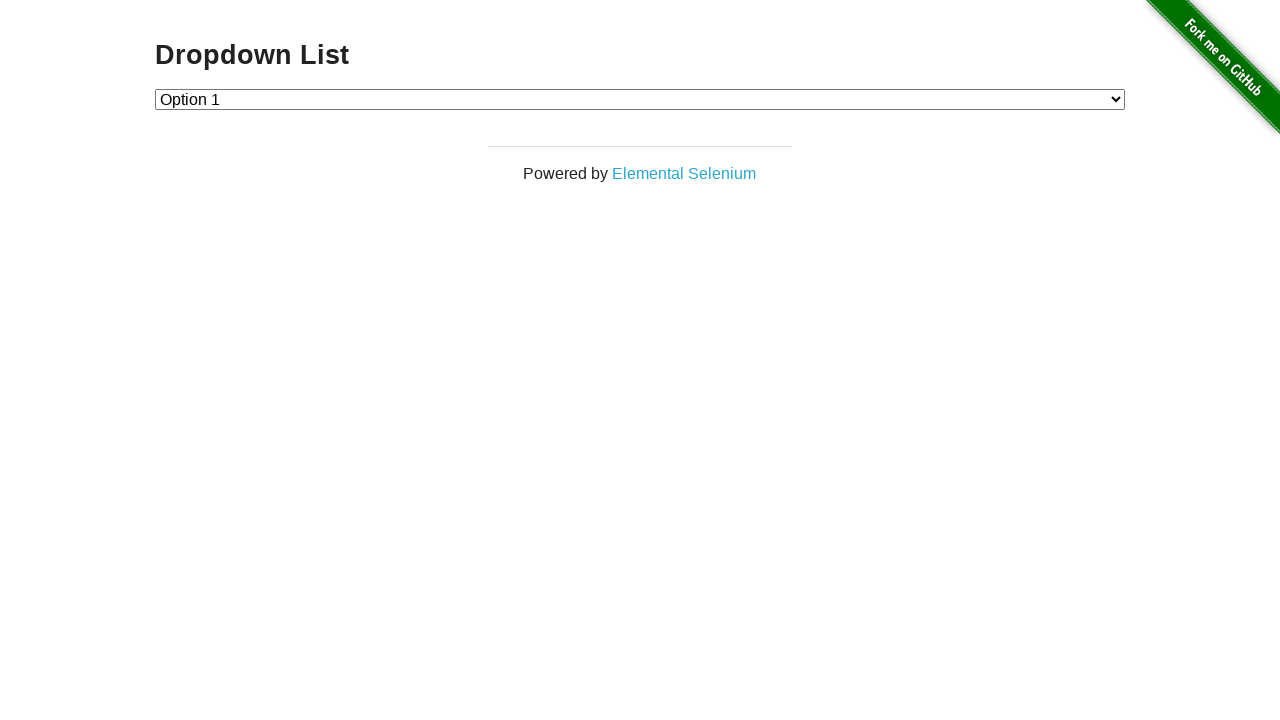

Selected dropdown option by value '2' on #dropdown
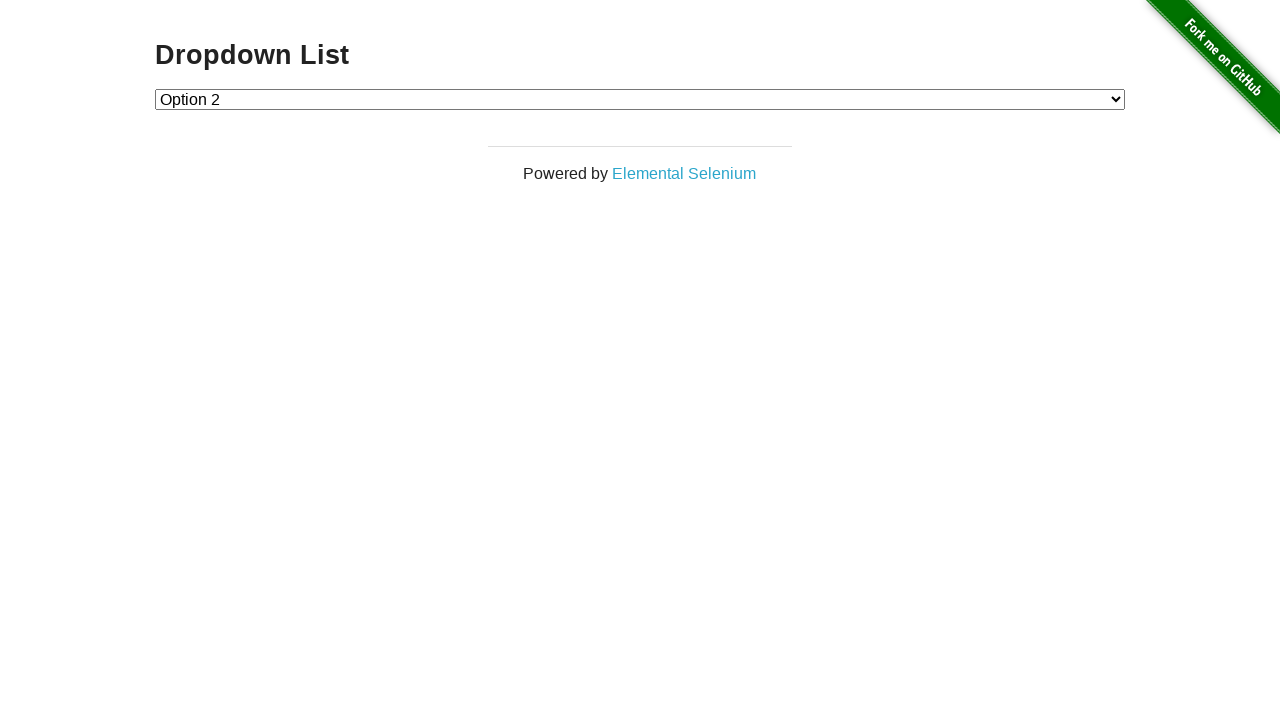

Retrieved selected option text: Option 2
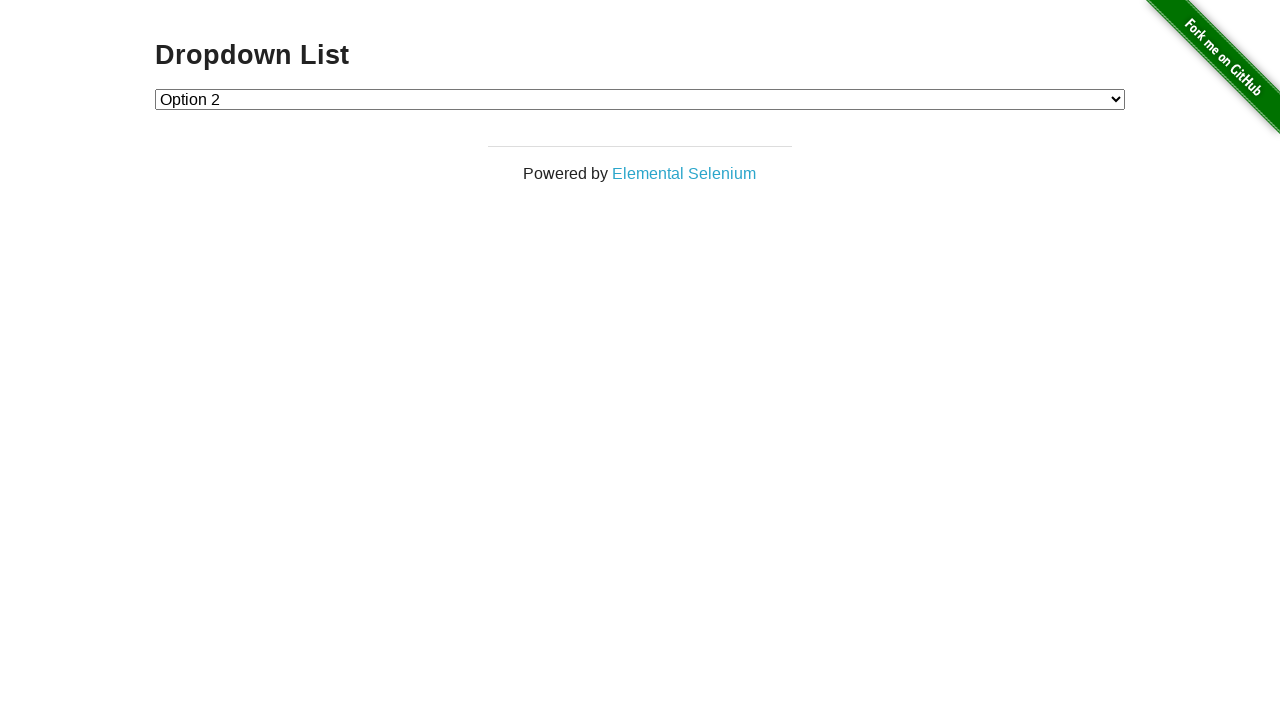

Selected dropdown option by visible text 'Option 1' on #dropdown
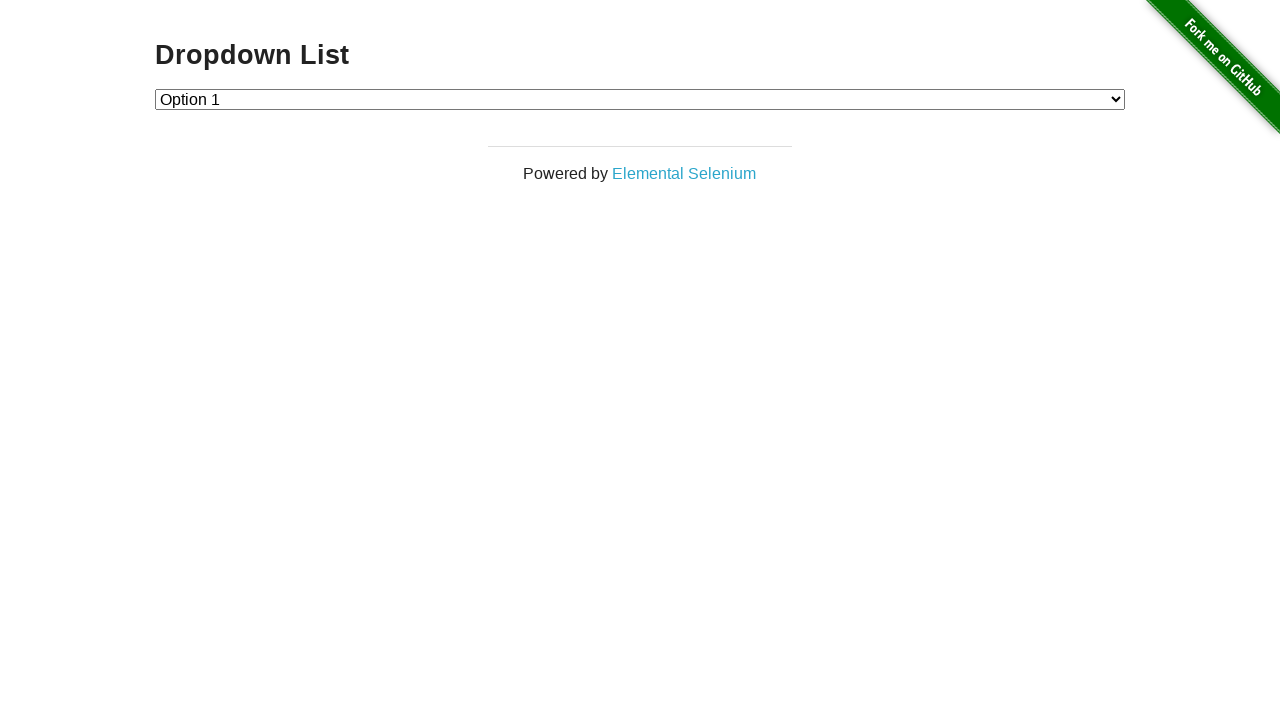

Retrieved selected option text: Option 1
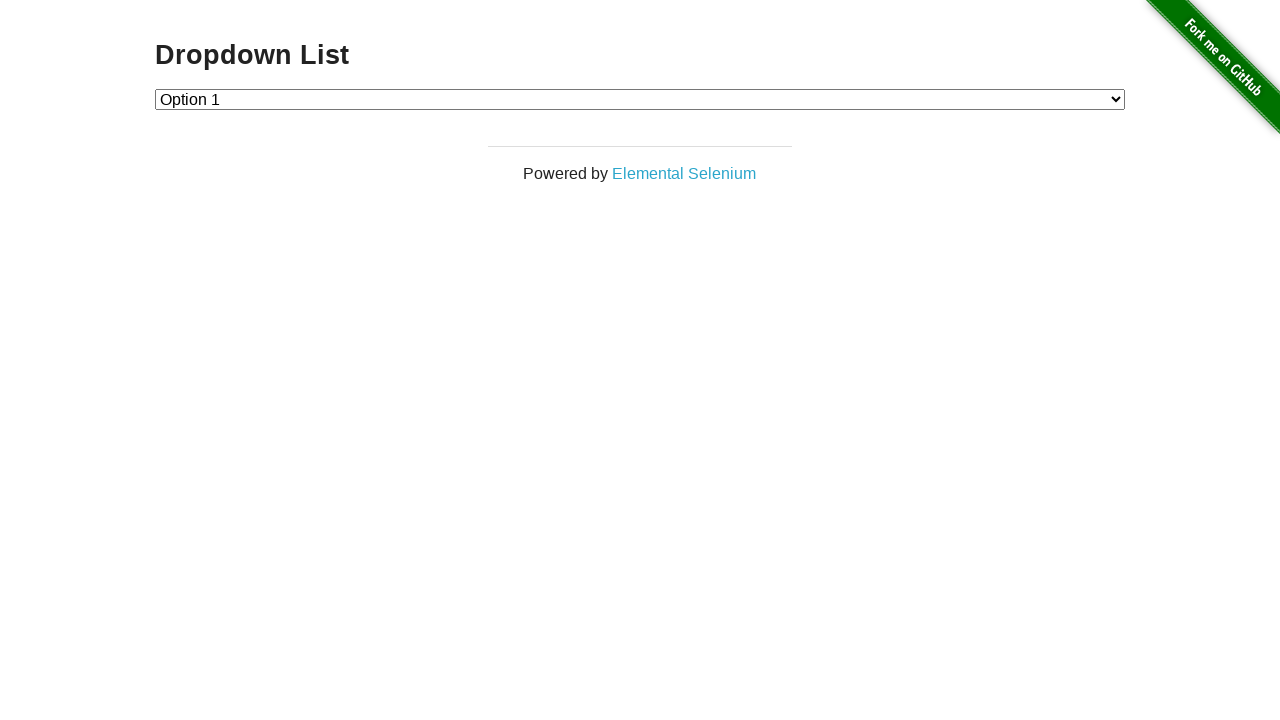

Retrieved all dropdown options
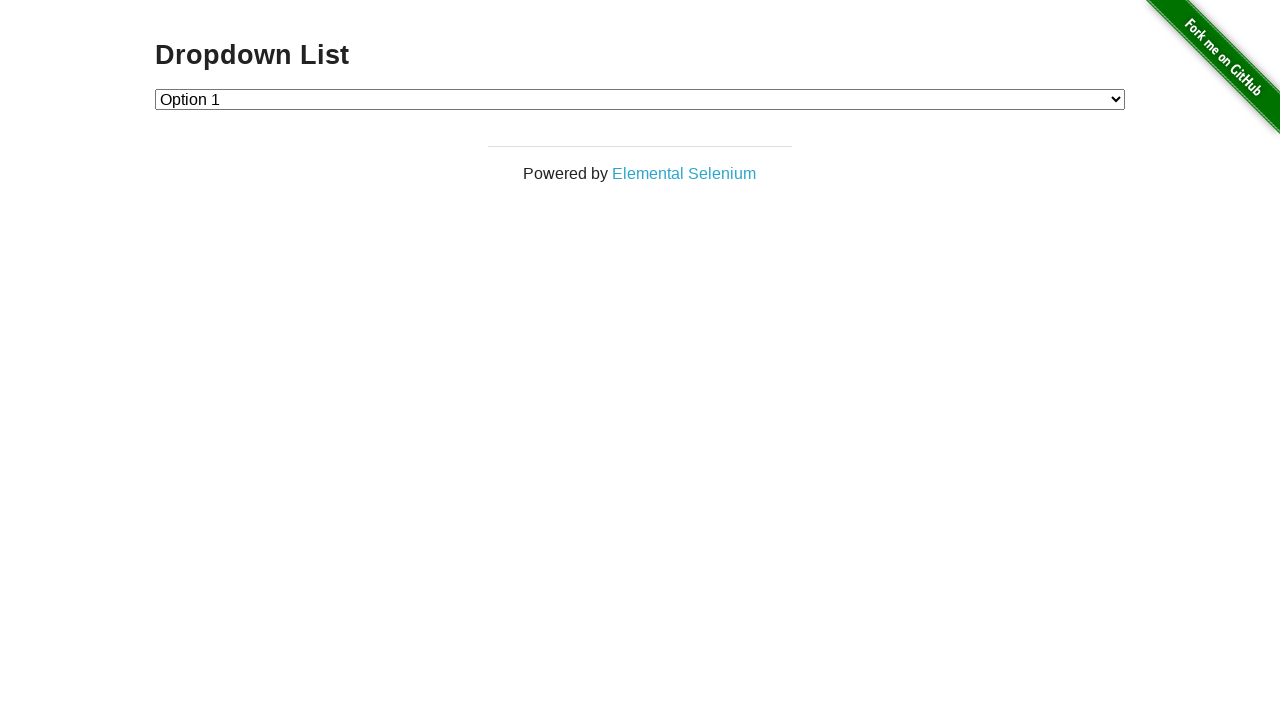

Dropdown contains 3 options, expected 4
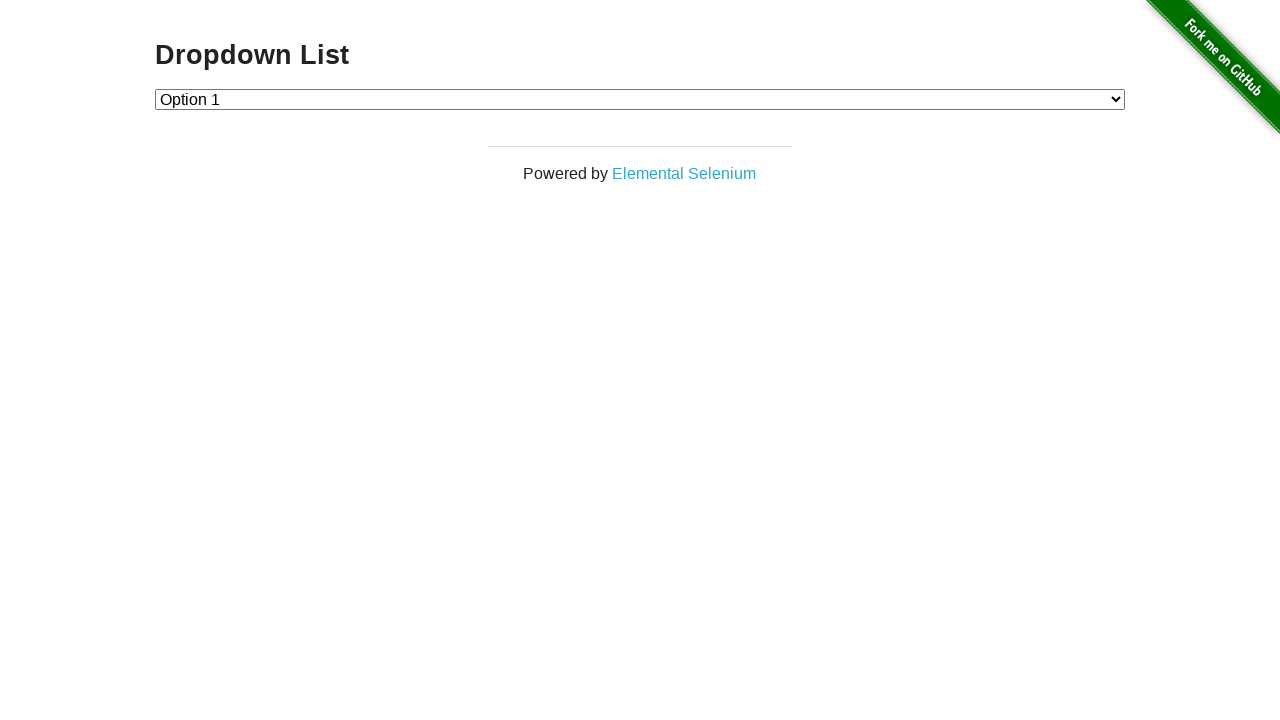

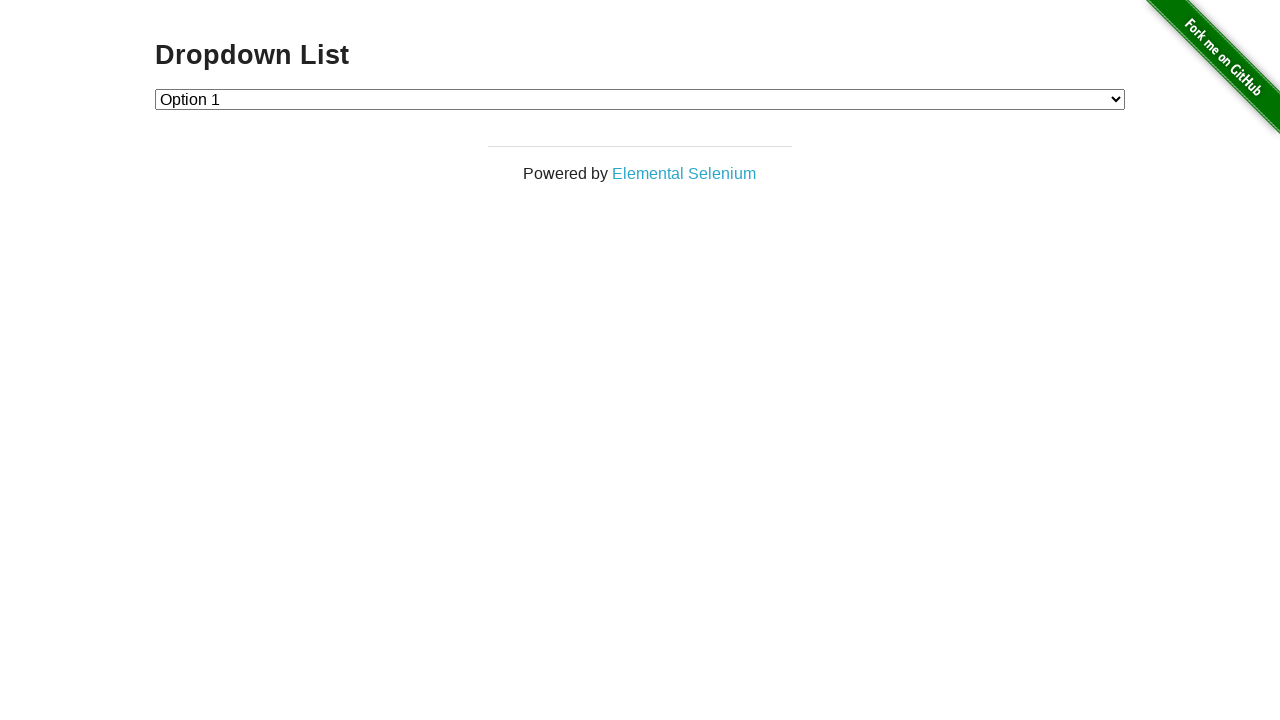